Tests dropdown selection functionality by selecting "Option 2" from a dropdown menu

Starting URL: https://the-internet.herokuapp.com/dropdown

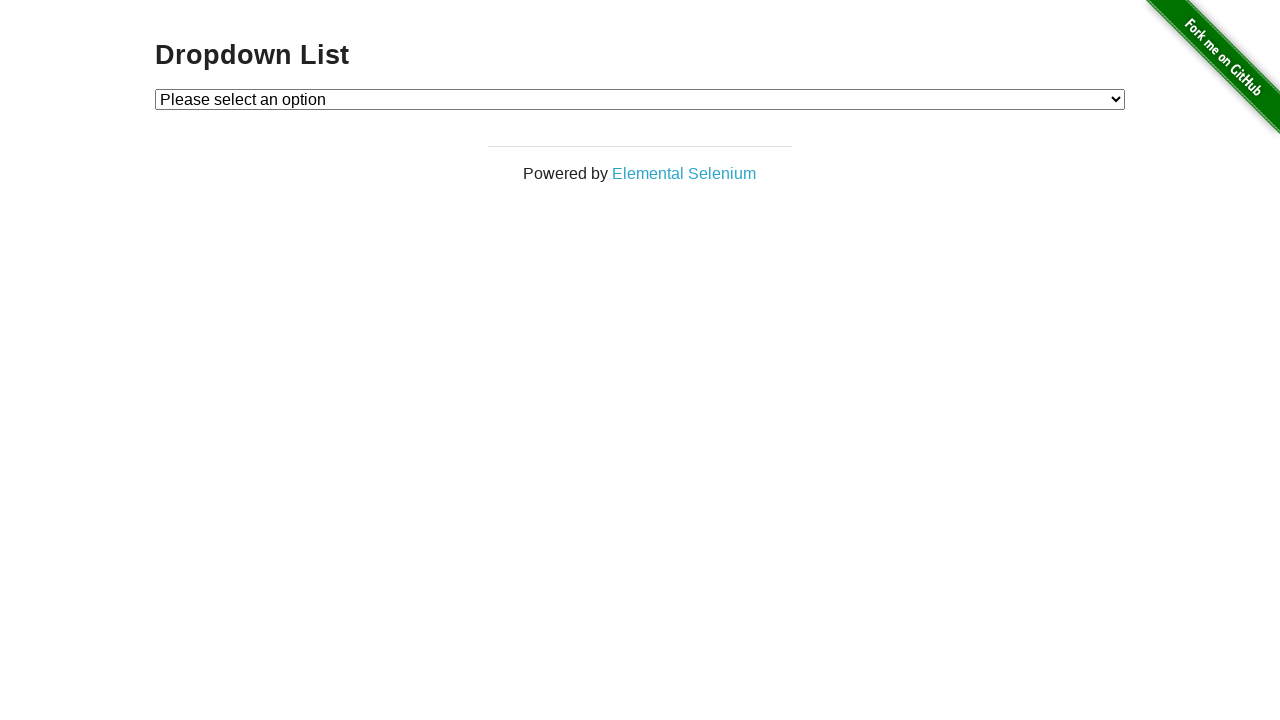

Selected 'Option 2' from the dropdown menu on #dropdown
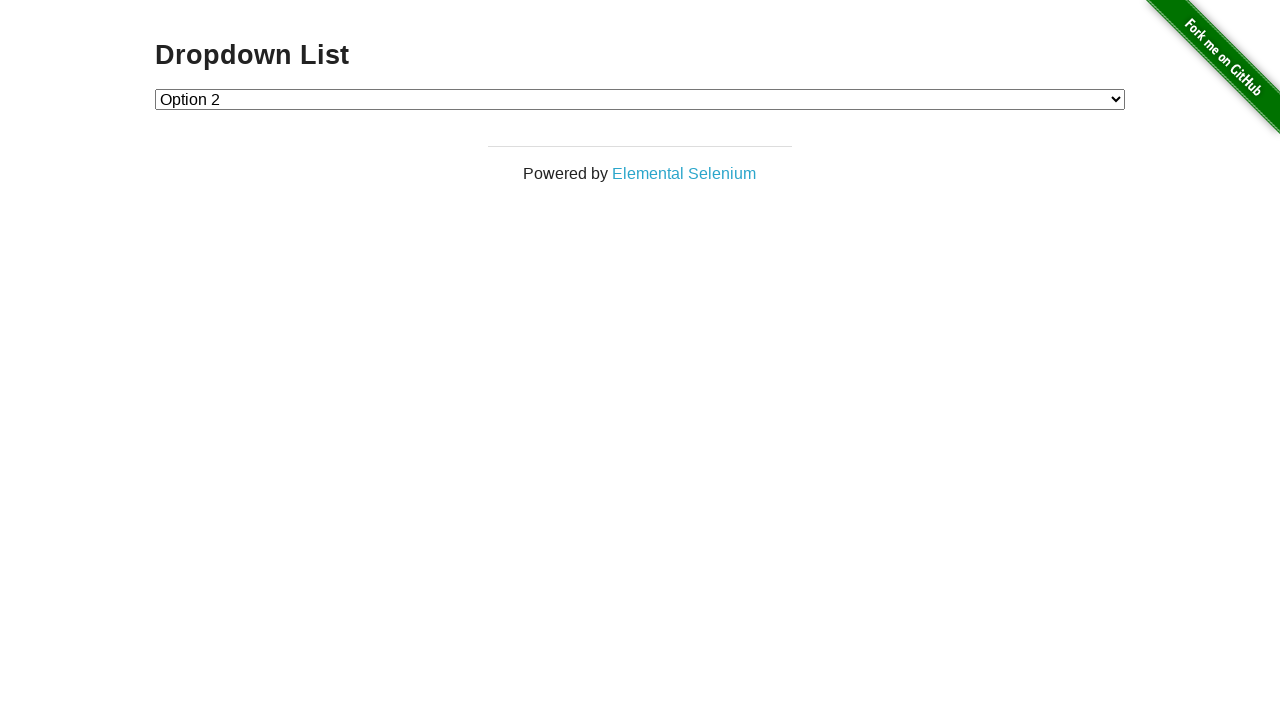

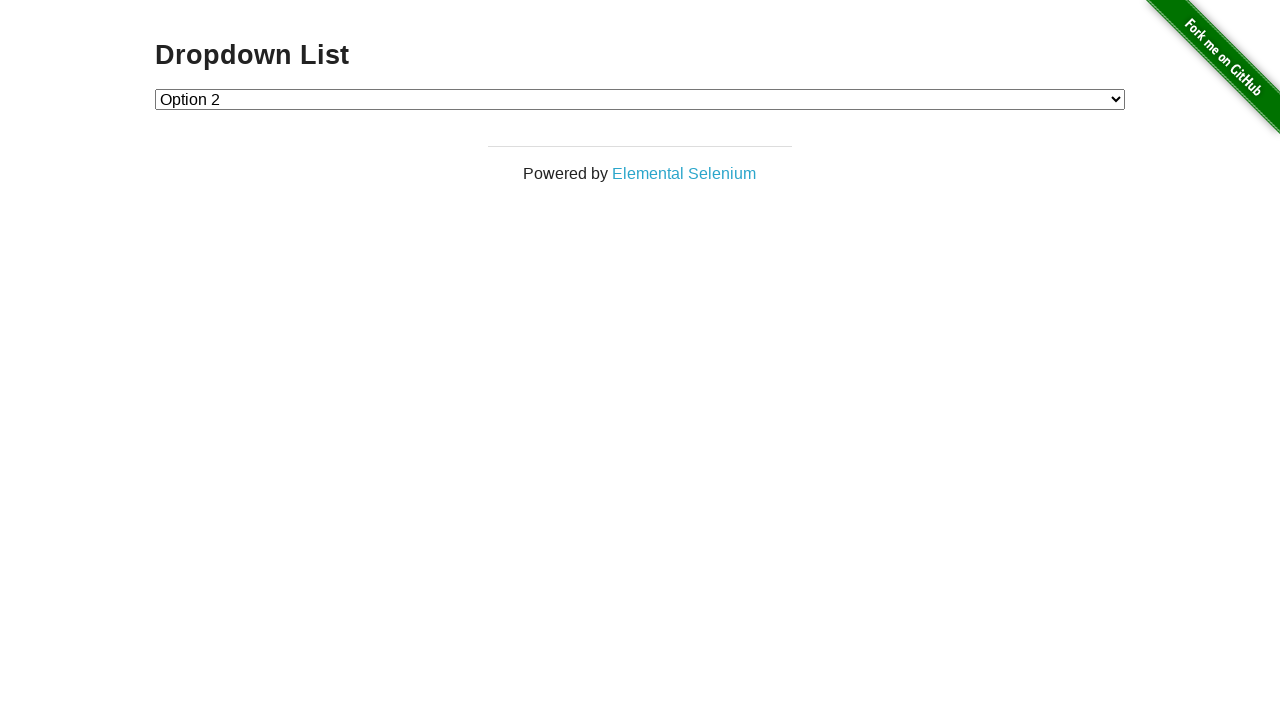